Tests dynamic controls on a page by clicking a Remove button to remove a checkbox and clicking an Enable button to enable an input field, verifying the state changes and messages displayed.

Starting URL: http://the-internet.herokuapp.com/dynamic_controls

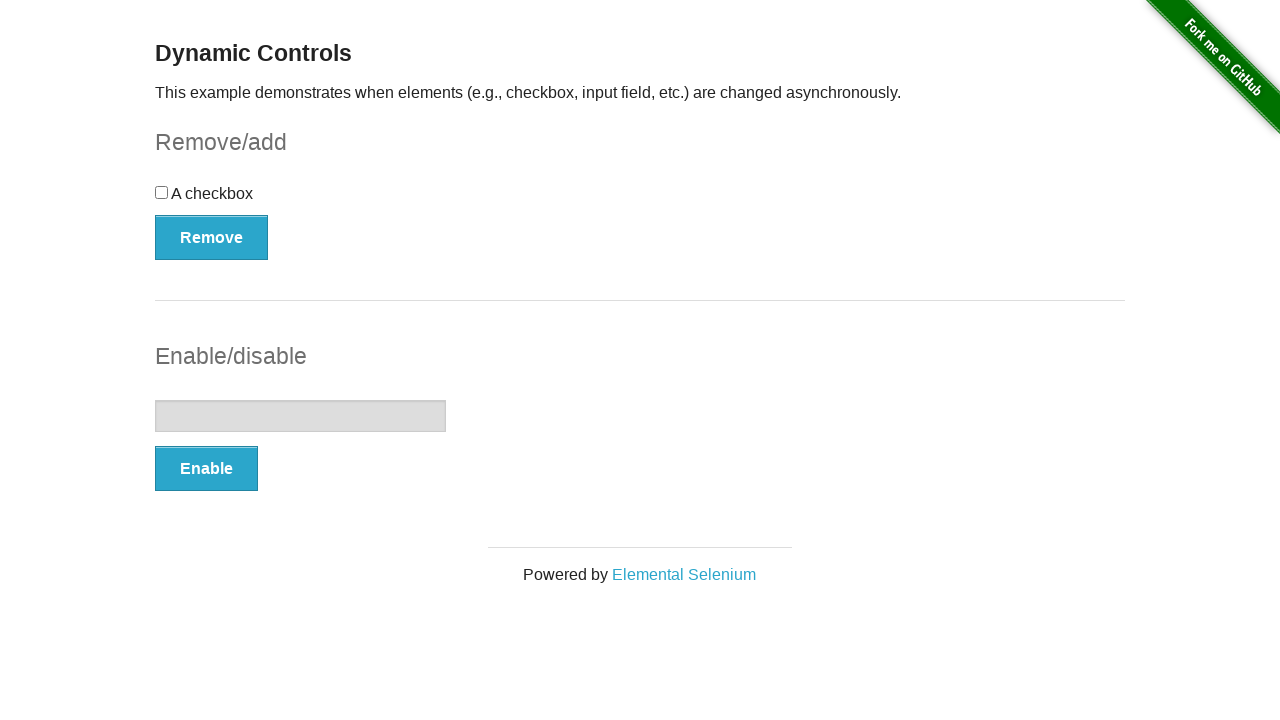

Waited for checkbox to be displayed
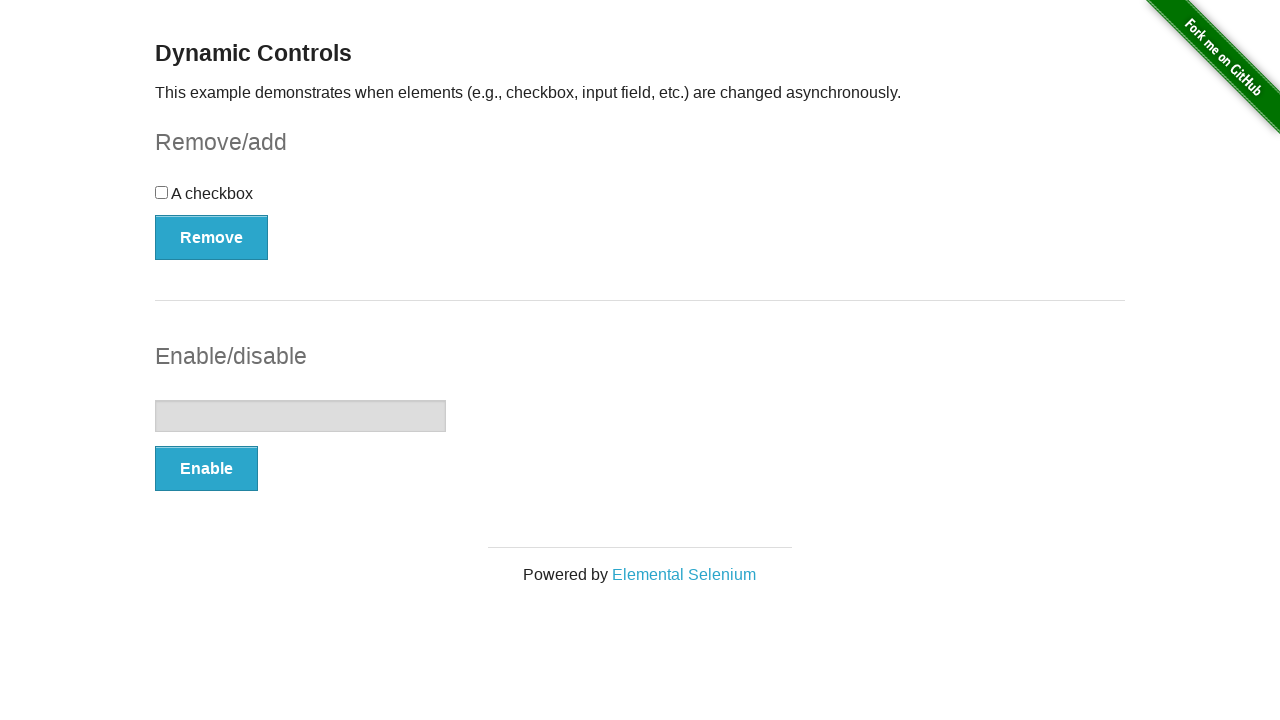

Clicked Remove button to remove checkbox at (212, 237) on [onclick='swapCheckbox()']
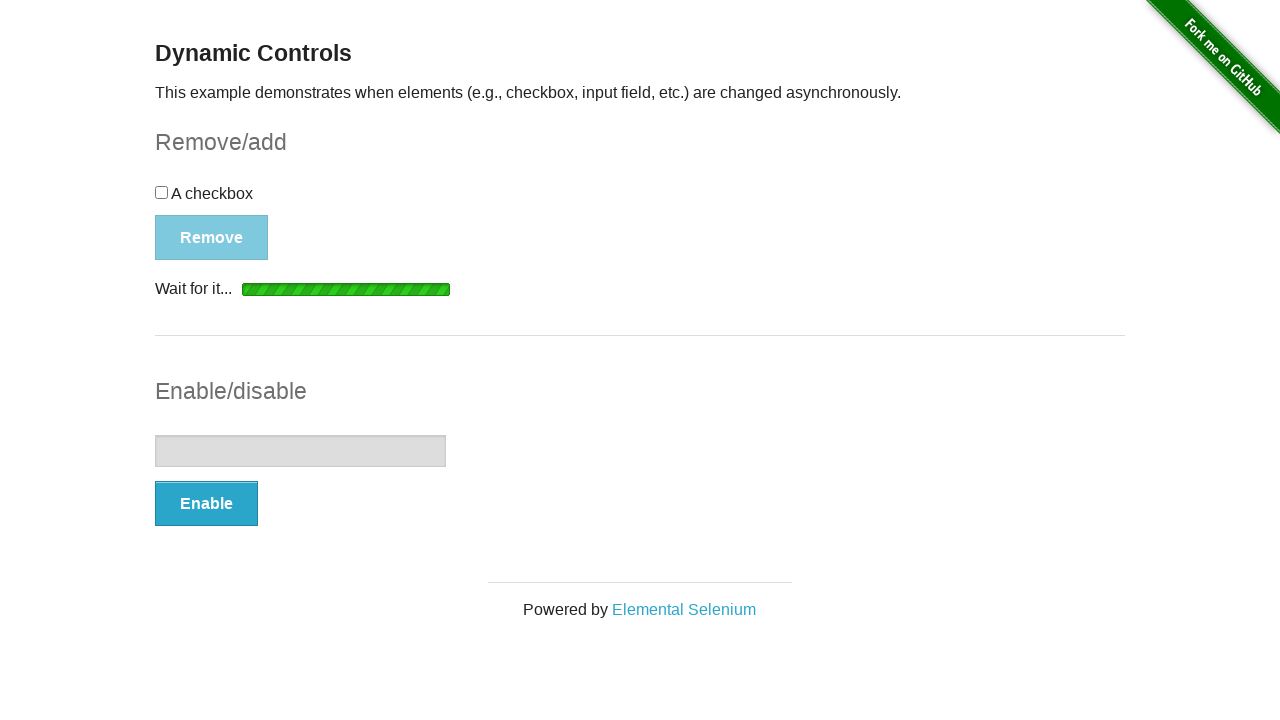

Waited for removal confirmation message to appear
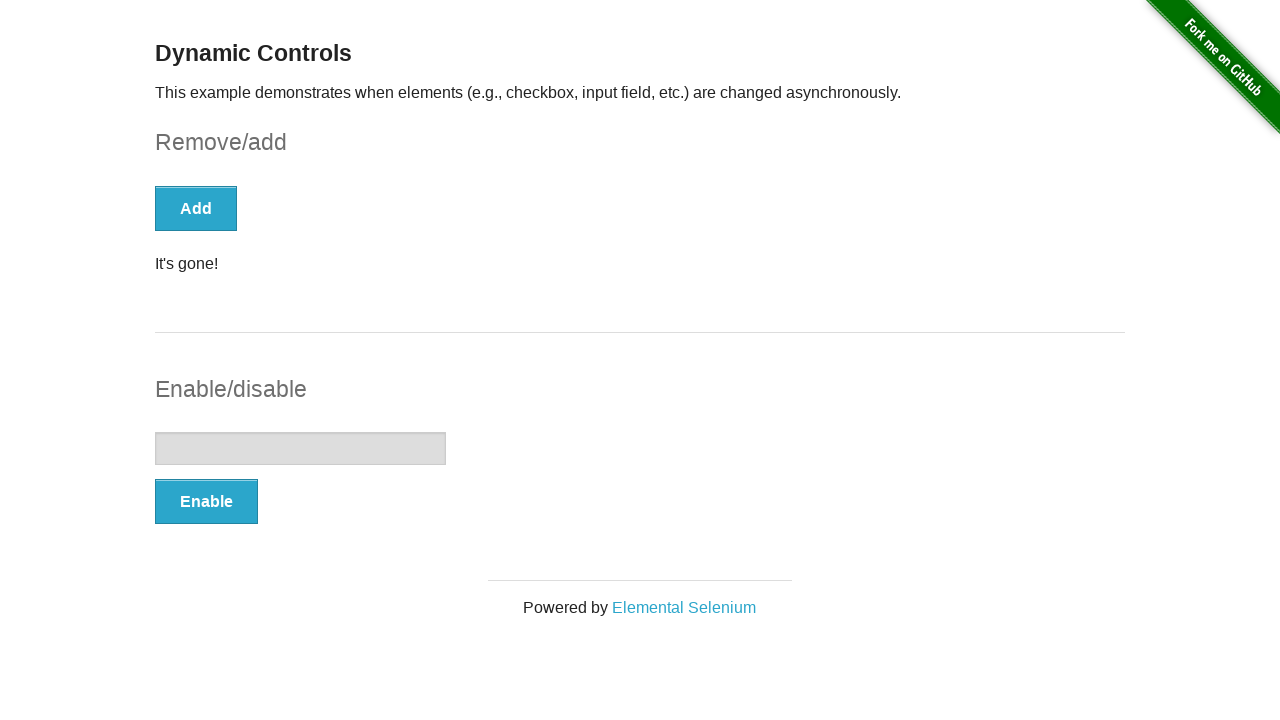

Located message element
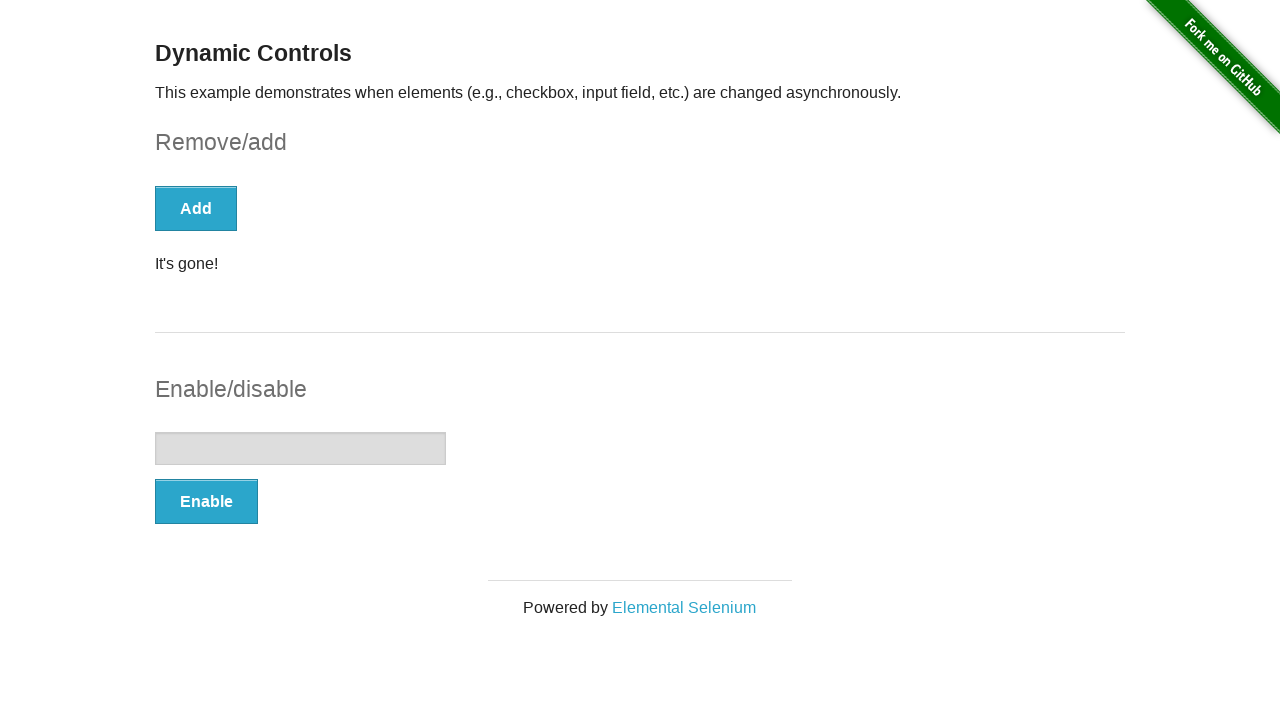

Verified checkbox removal message displays 'It's gone!'
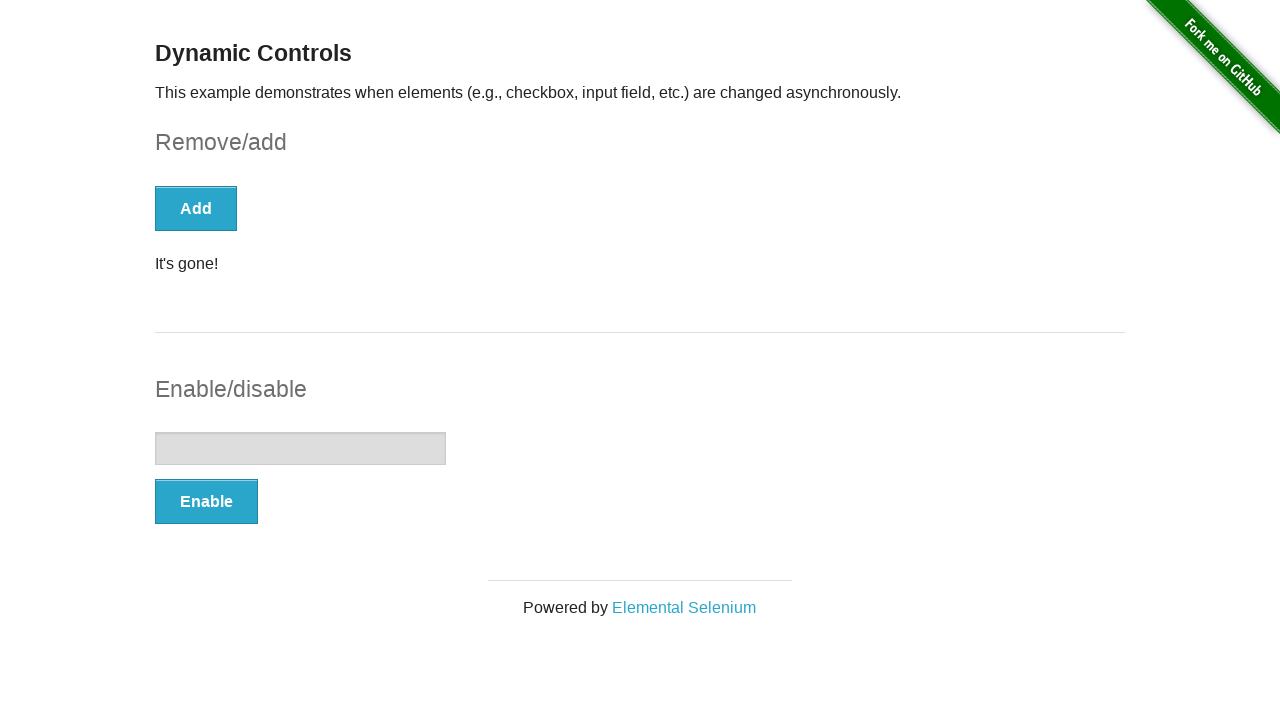

Waited for input field to be displayed
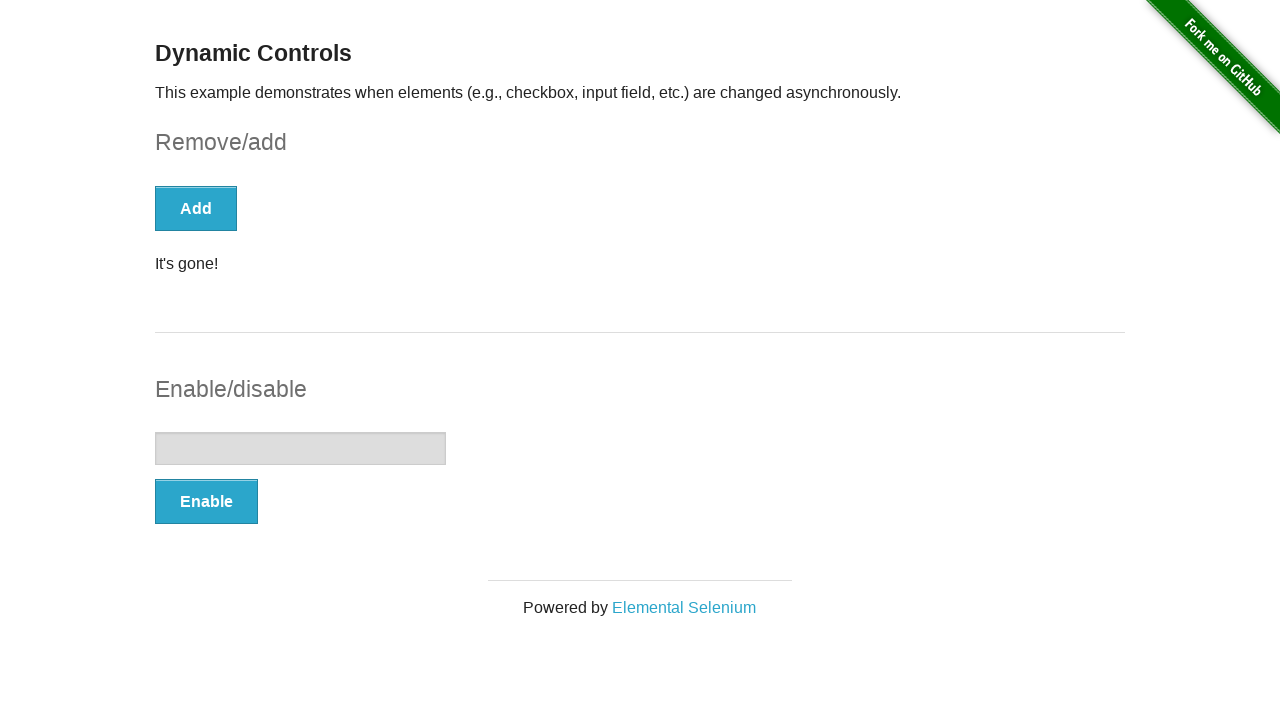

Clicked Enable button to enable input field at (206, 501) on [onclick='swapInput()']
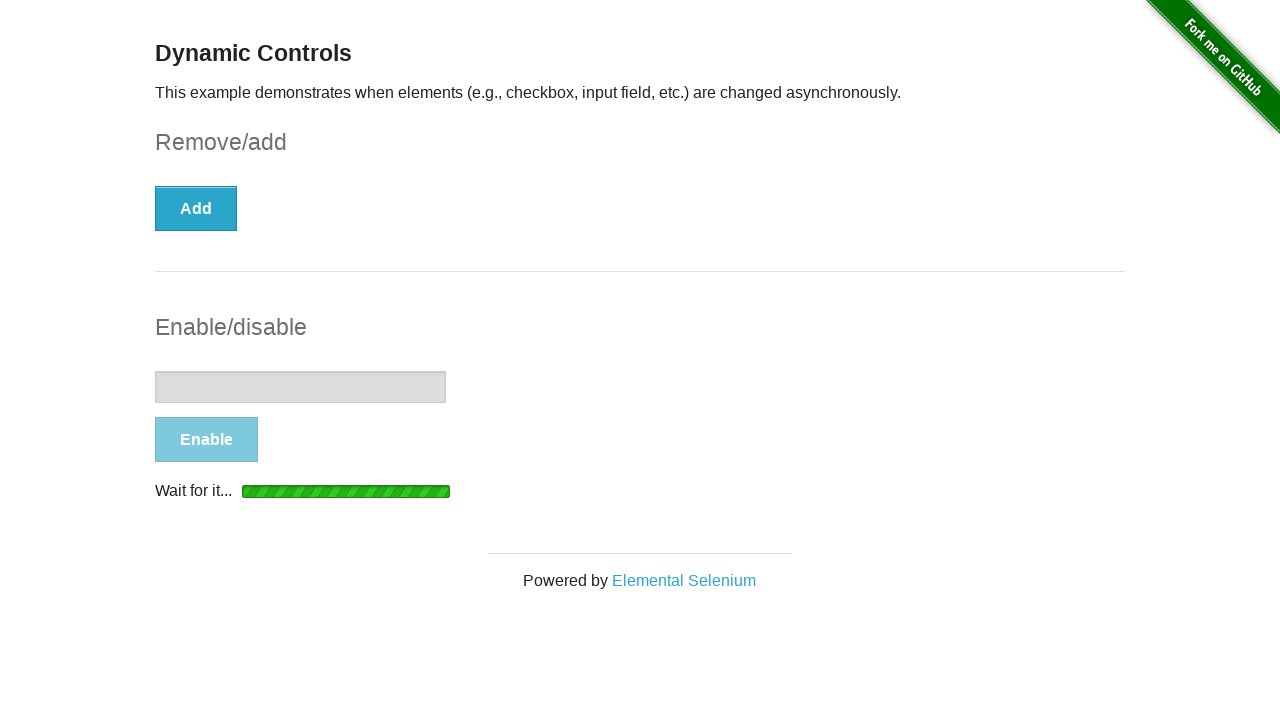

Waited for enable confirmation message to appear
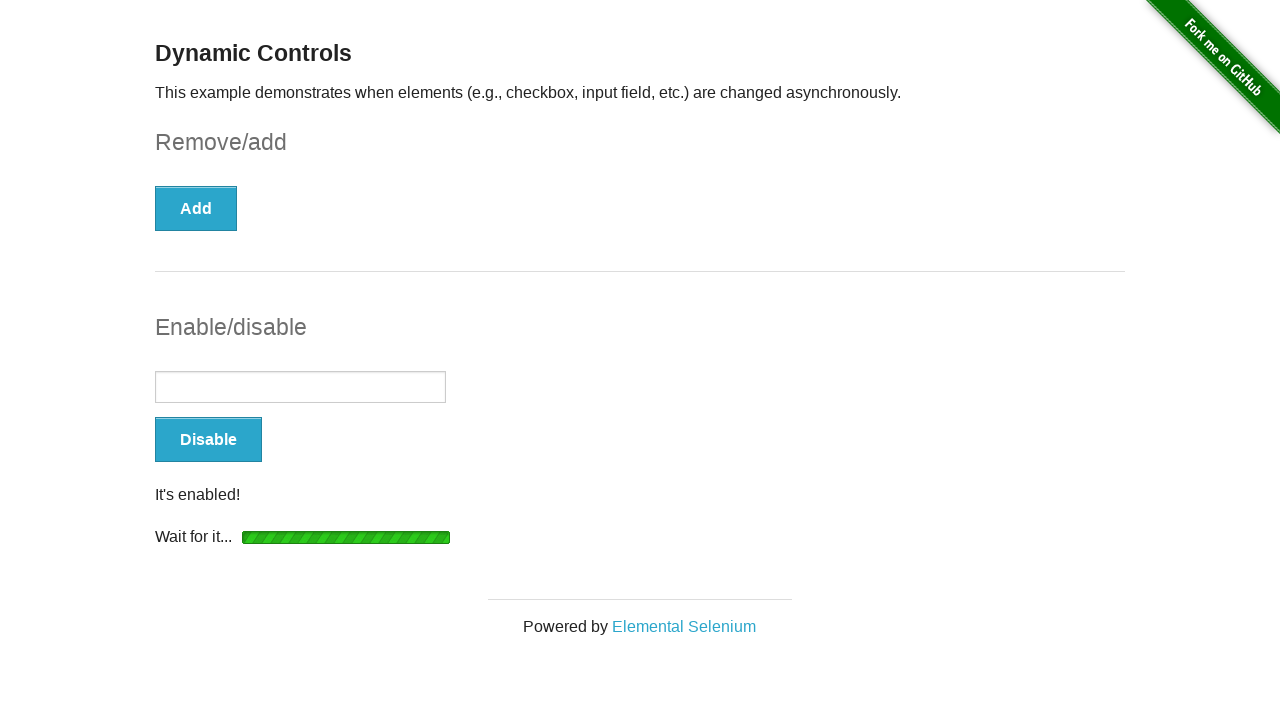

Located message element
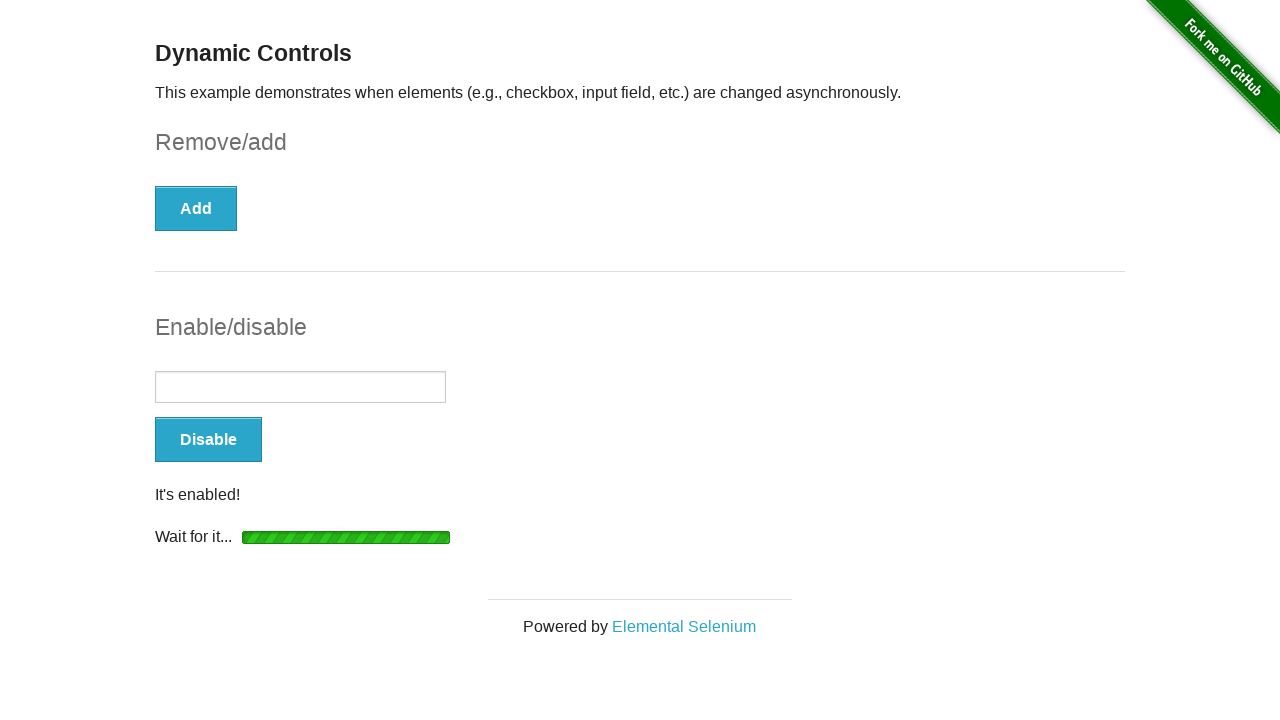

Verified input enable message displays 'It's enabled!'
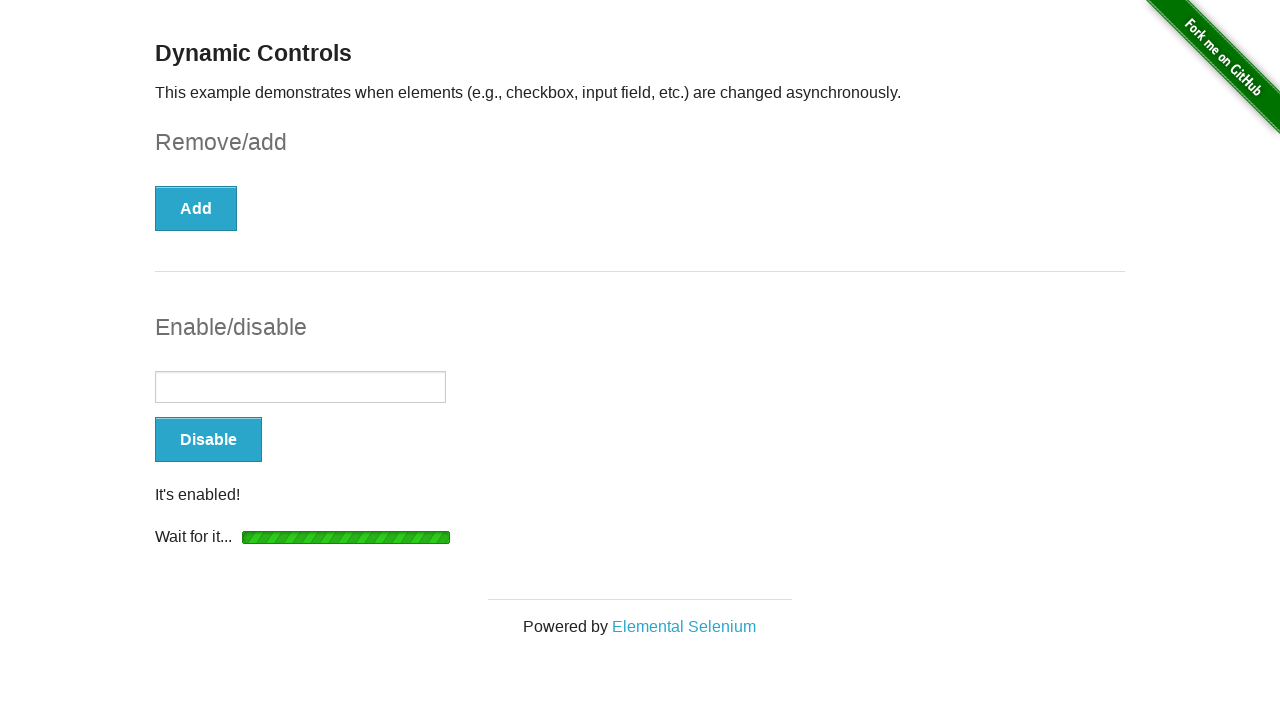

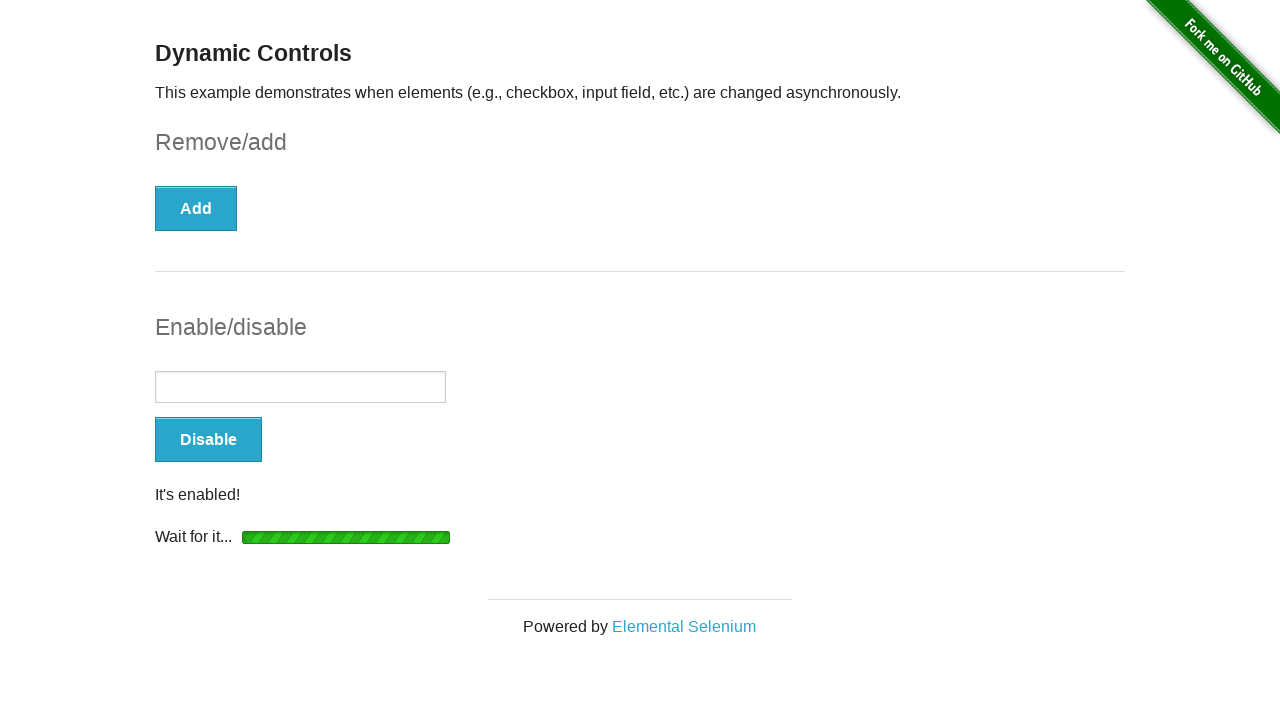